Navigates to the Oscar Winning Films page and clicks through different years to load movie data tables via AJAX

Starting URL: https://www.scrapethissite.com/pages/

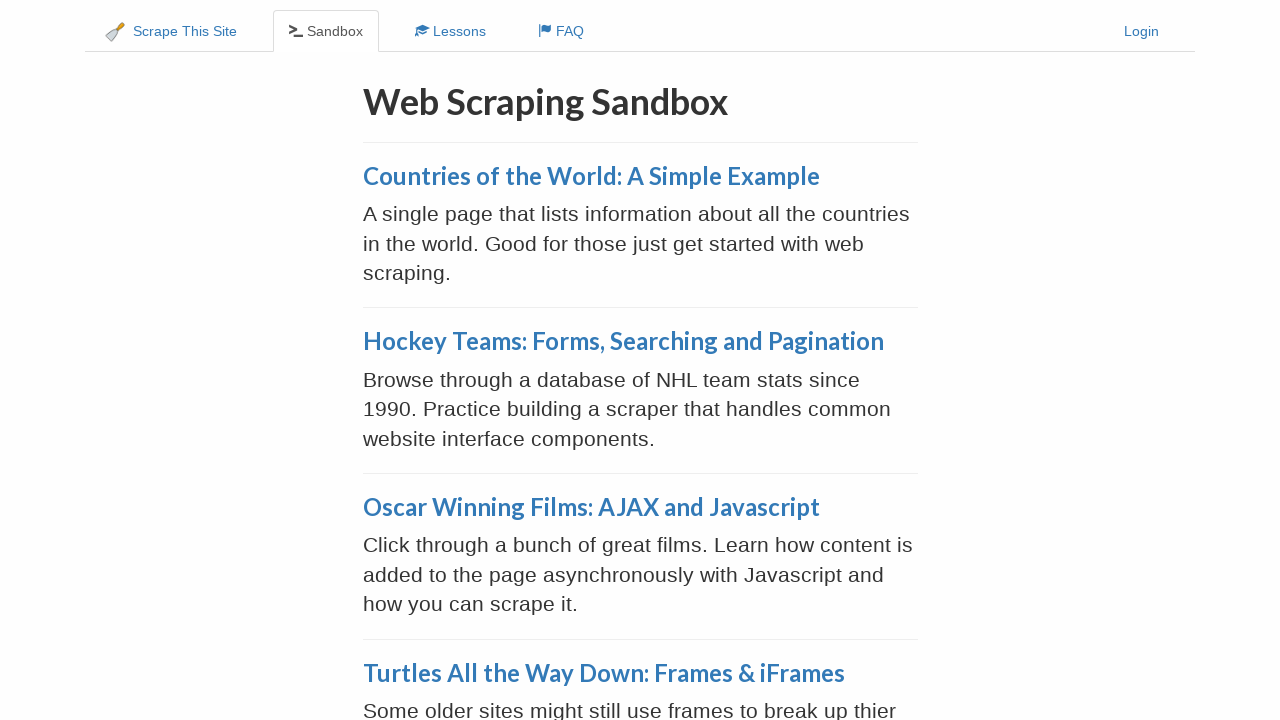

Clicked on Oscar Winning Films: AJAX and Javascript link at (591, 507) on text=Oscar Winning Films: AJAX and Javascript
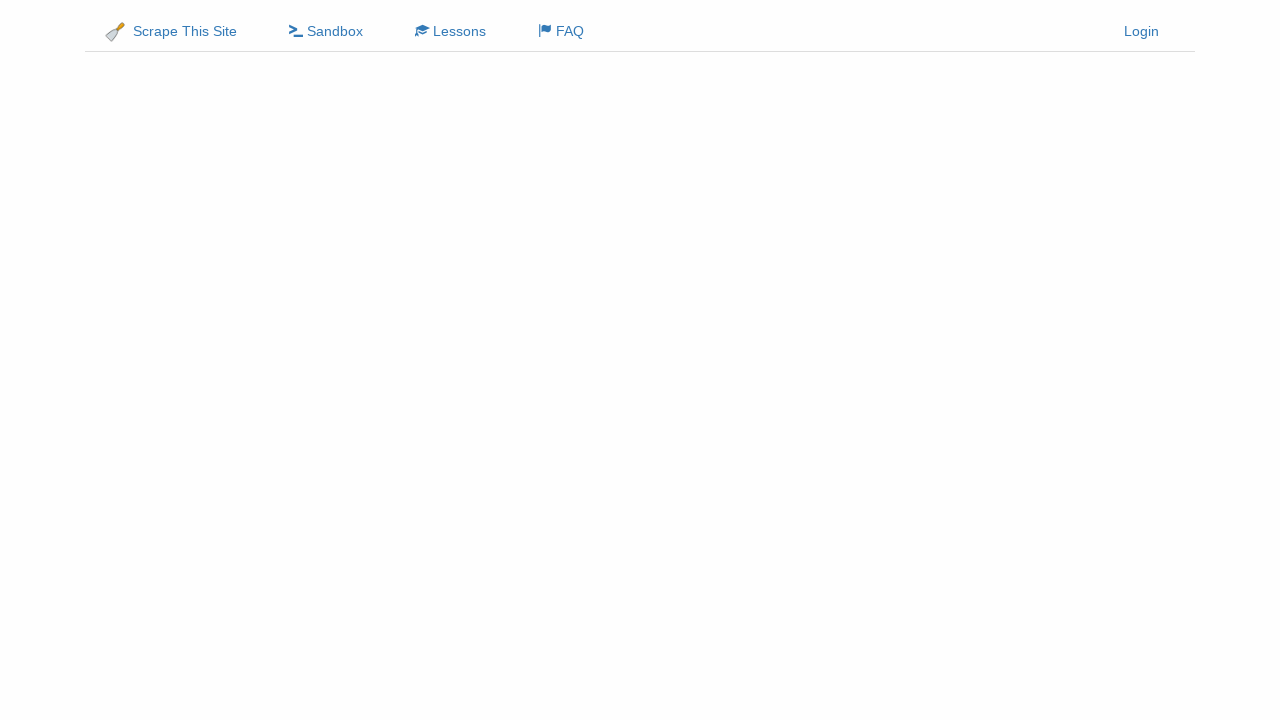

Year links loaded on the page
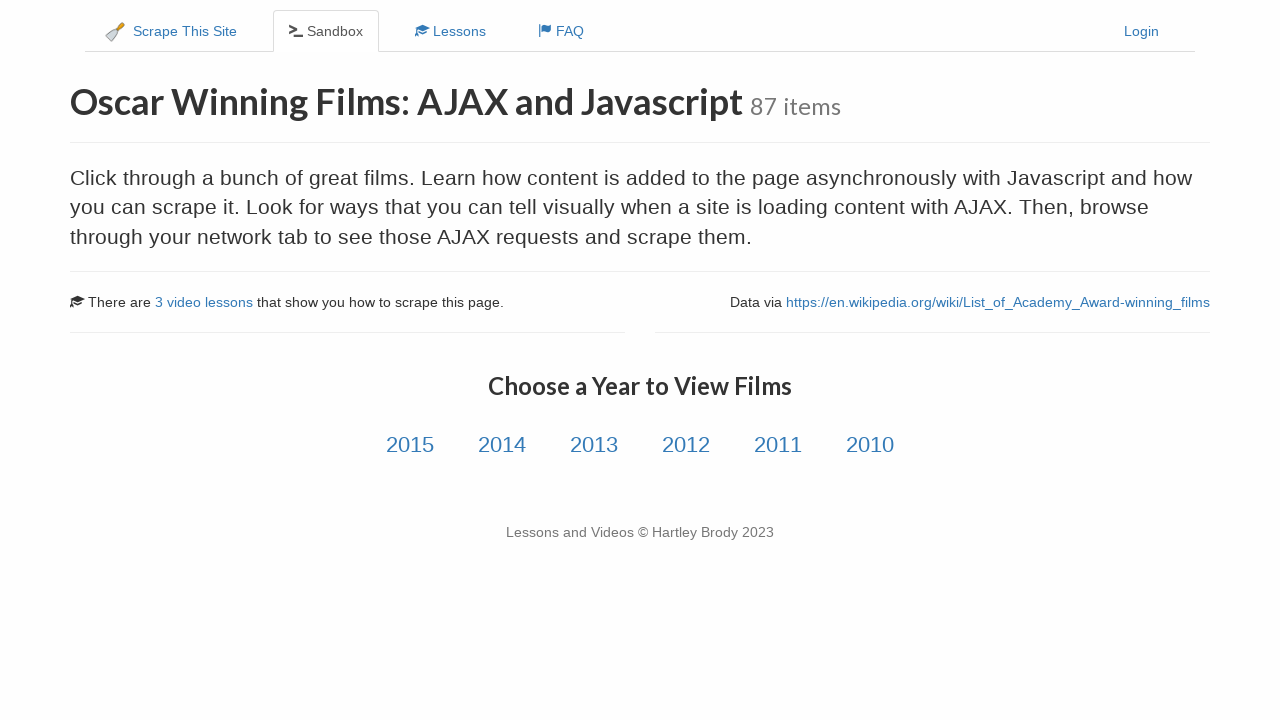

Retrieved all year links (6 total)
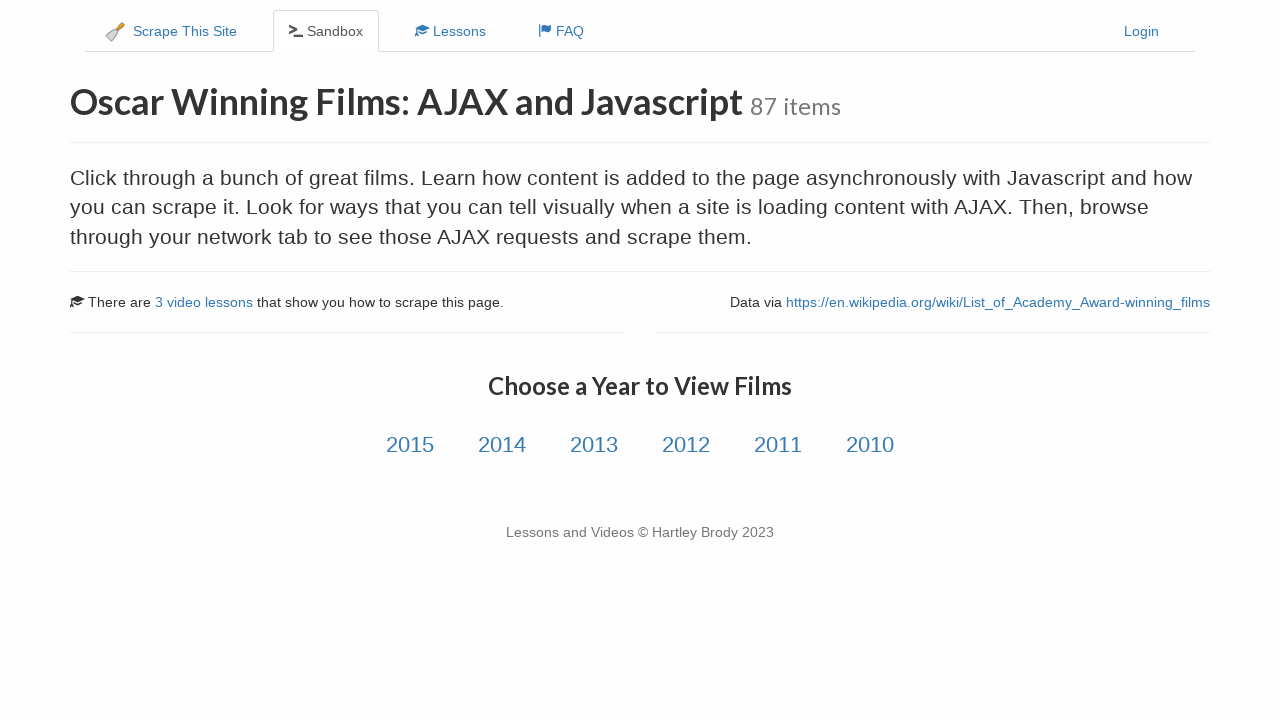

Clicked year link 1 at (410, 445) on xpath=(//a[@class='year-link'])[1]
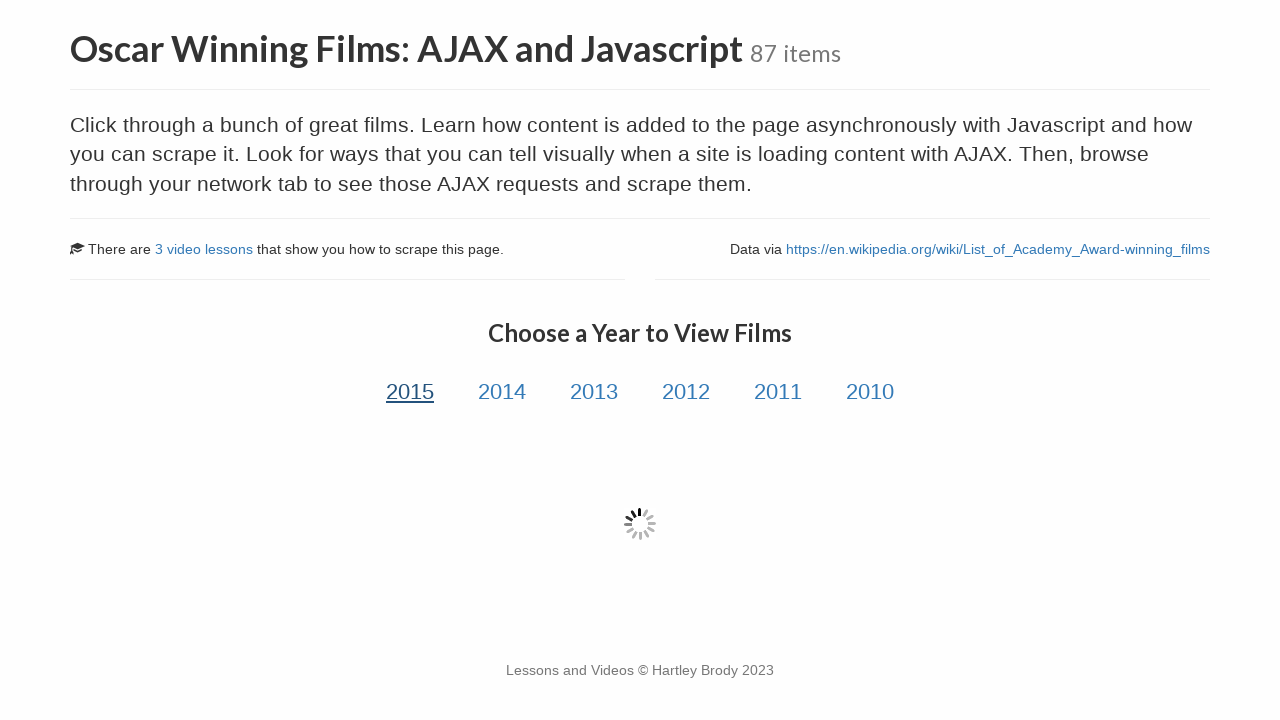

Movie data table loaded via AJAX for year 1
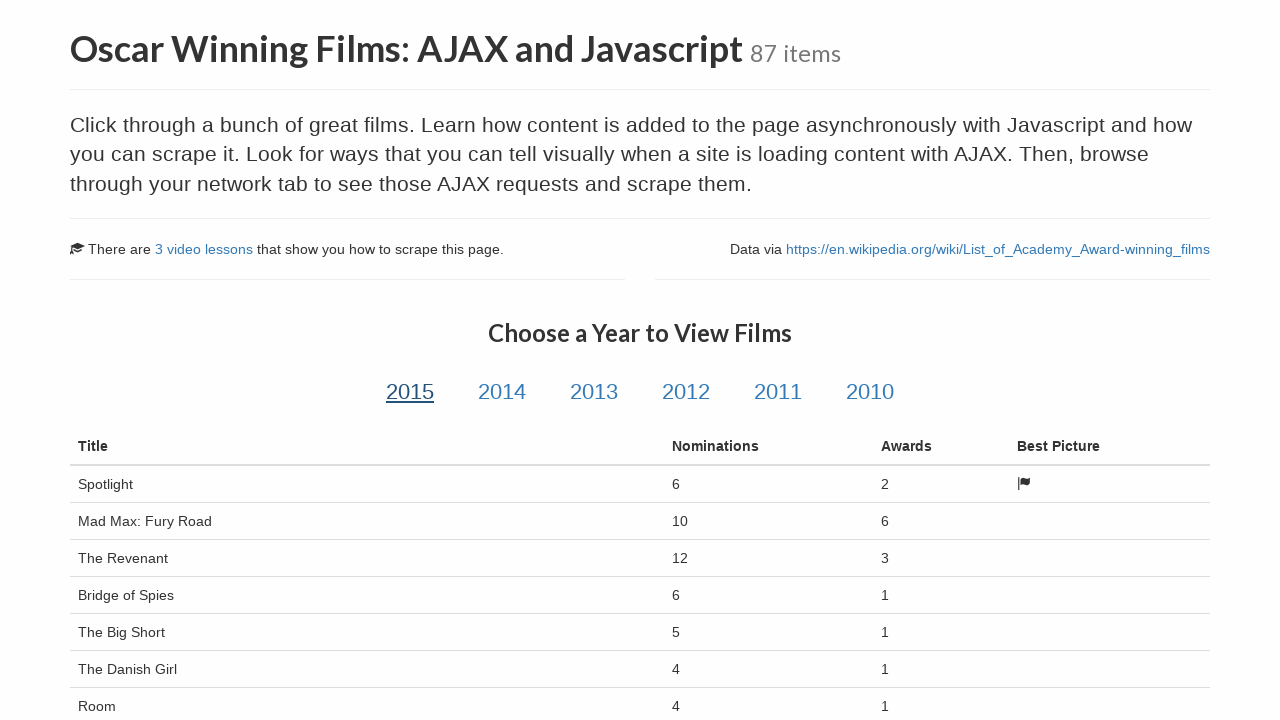

Verified Title column is present
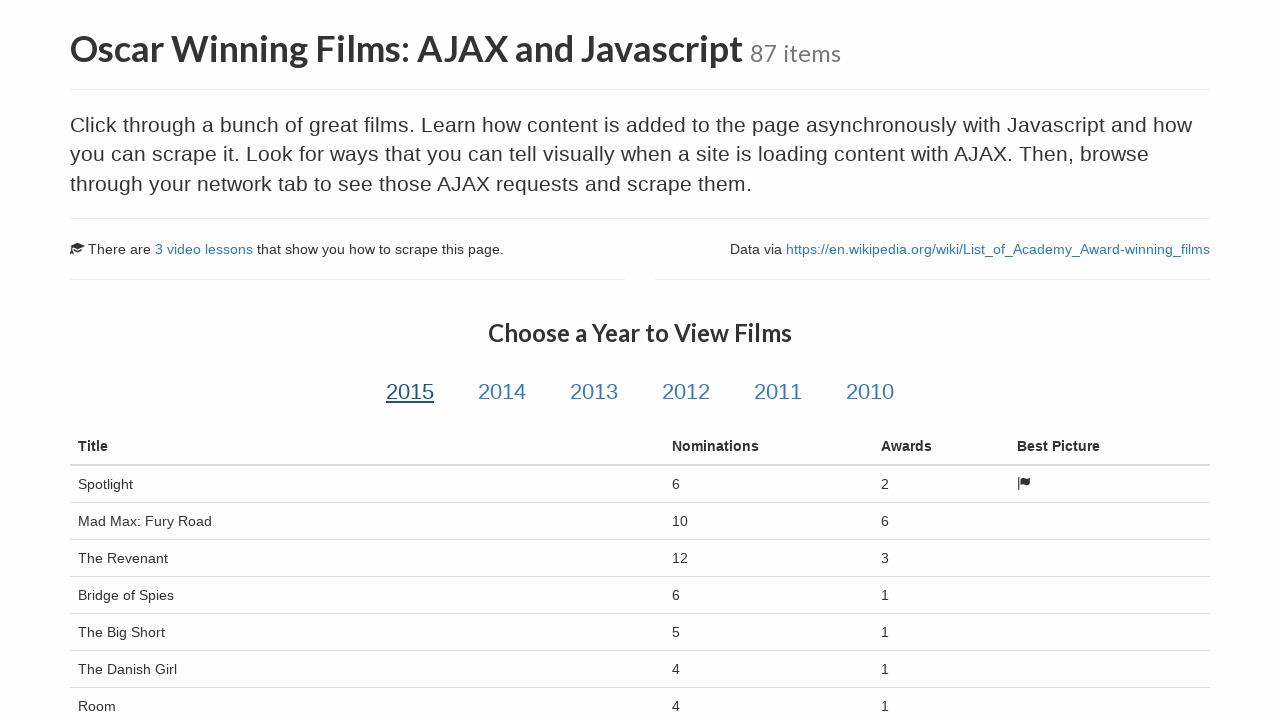

Verified Nominations column is present
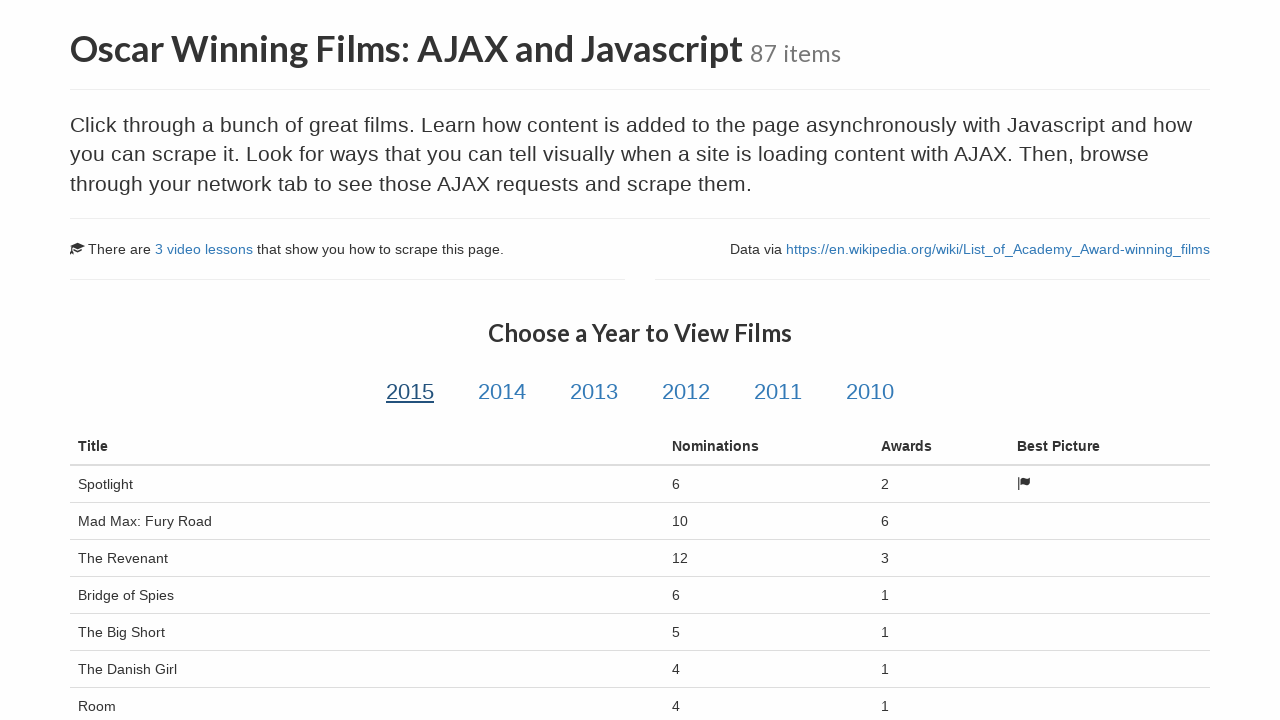

Verified Awards column is present
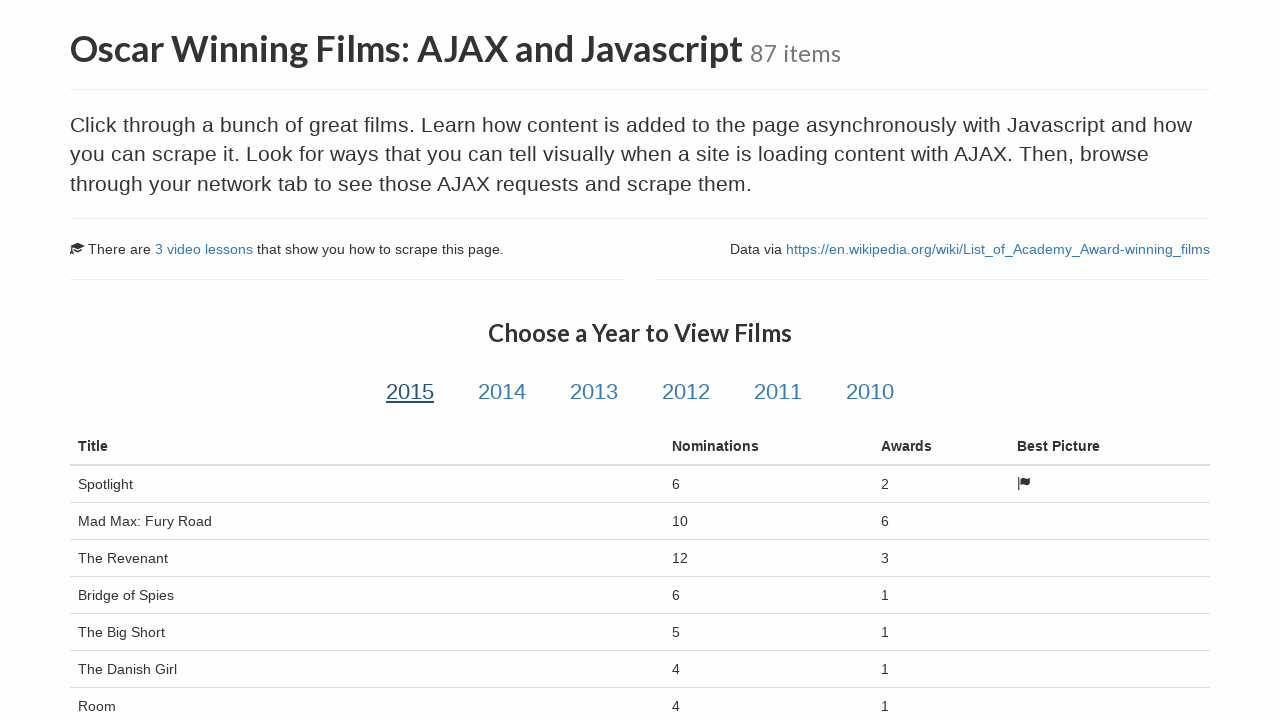

Page ready for next year selection (iteration 1 complete)
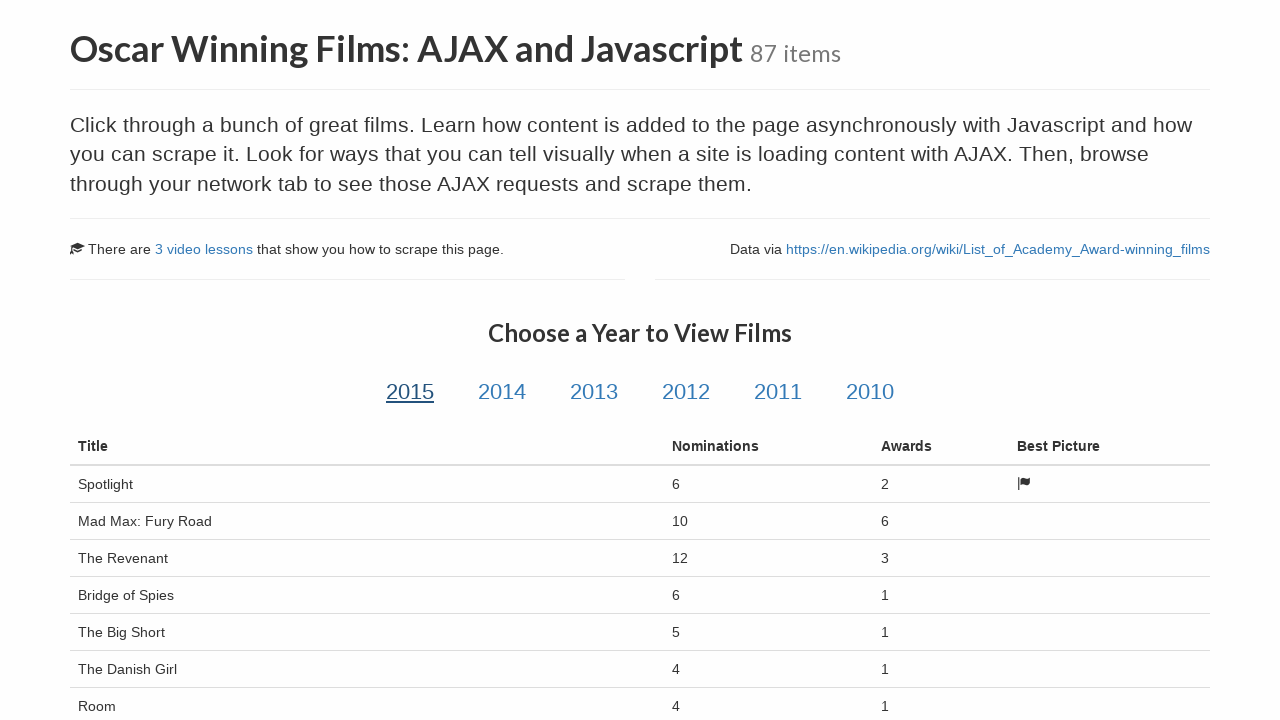

Clicked year link 2 at (594, 392) on xpath=(//a[@class='year-link'])[2]
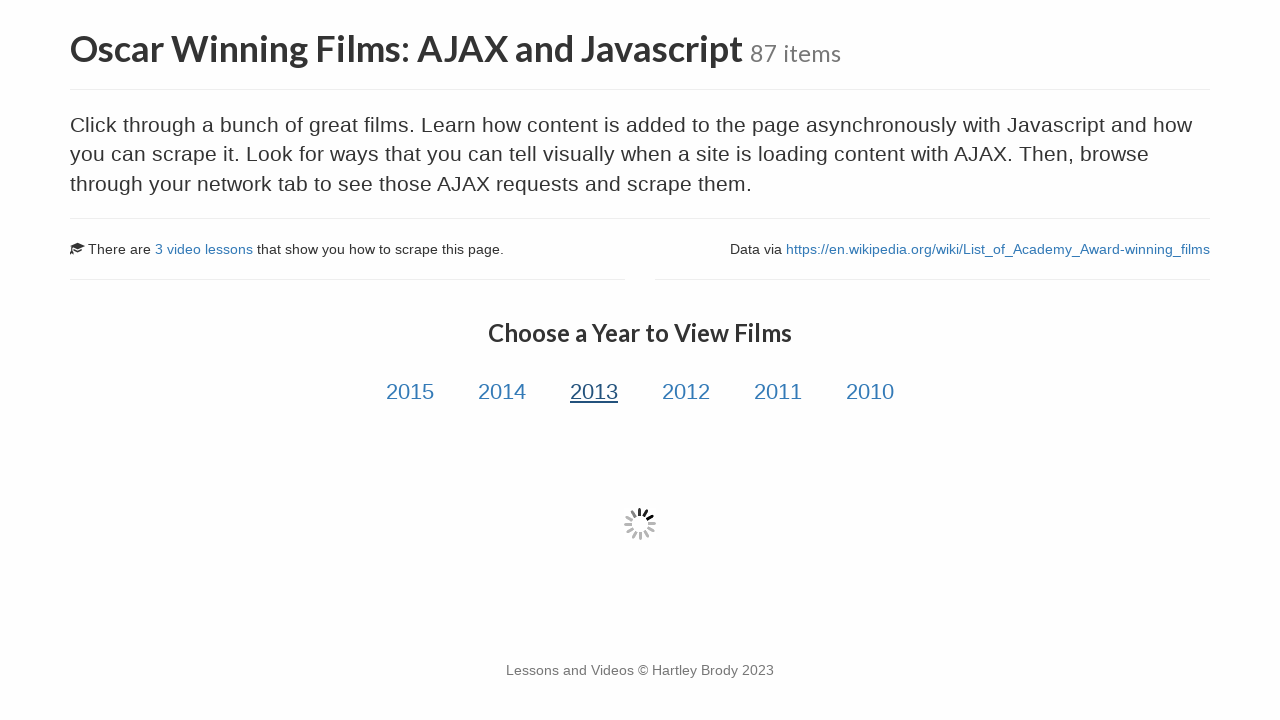

Movie data table loaded via AJAX for year 2
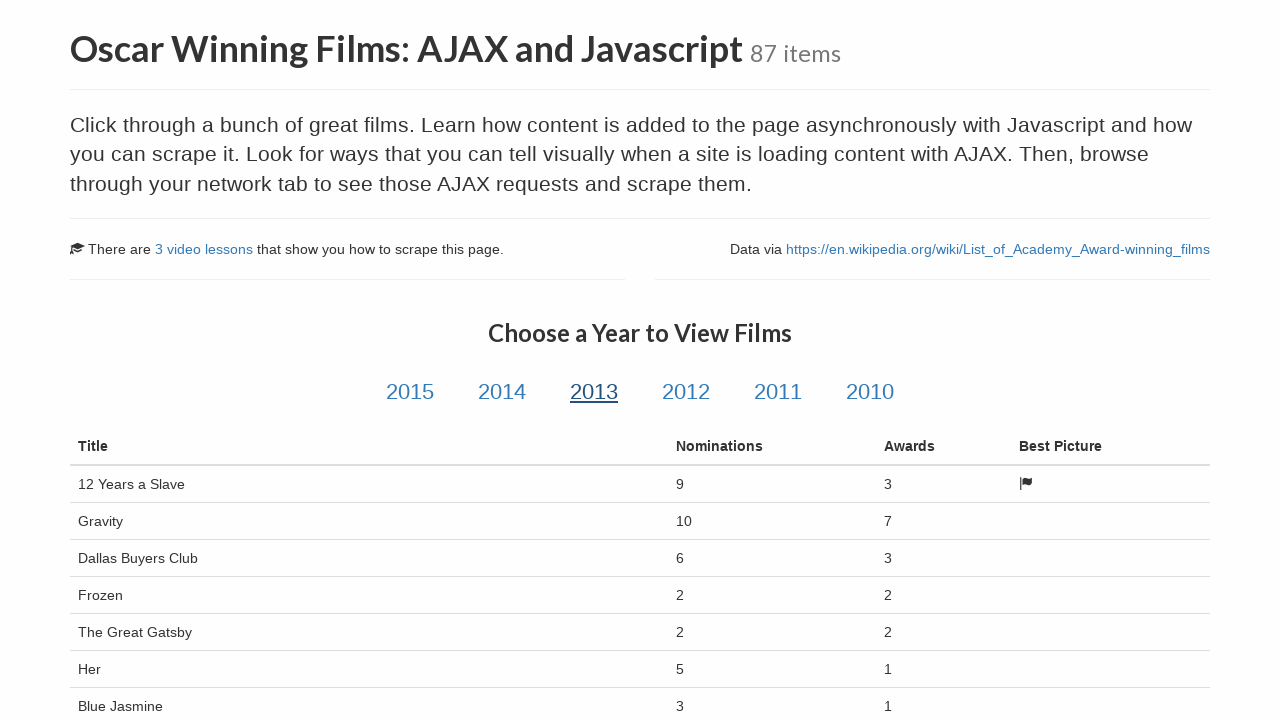

Verified Title column is present
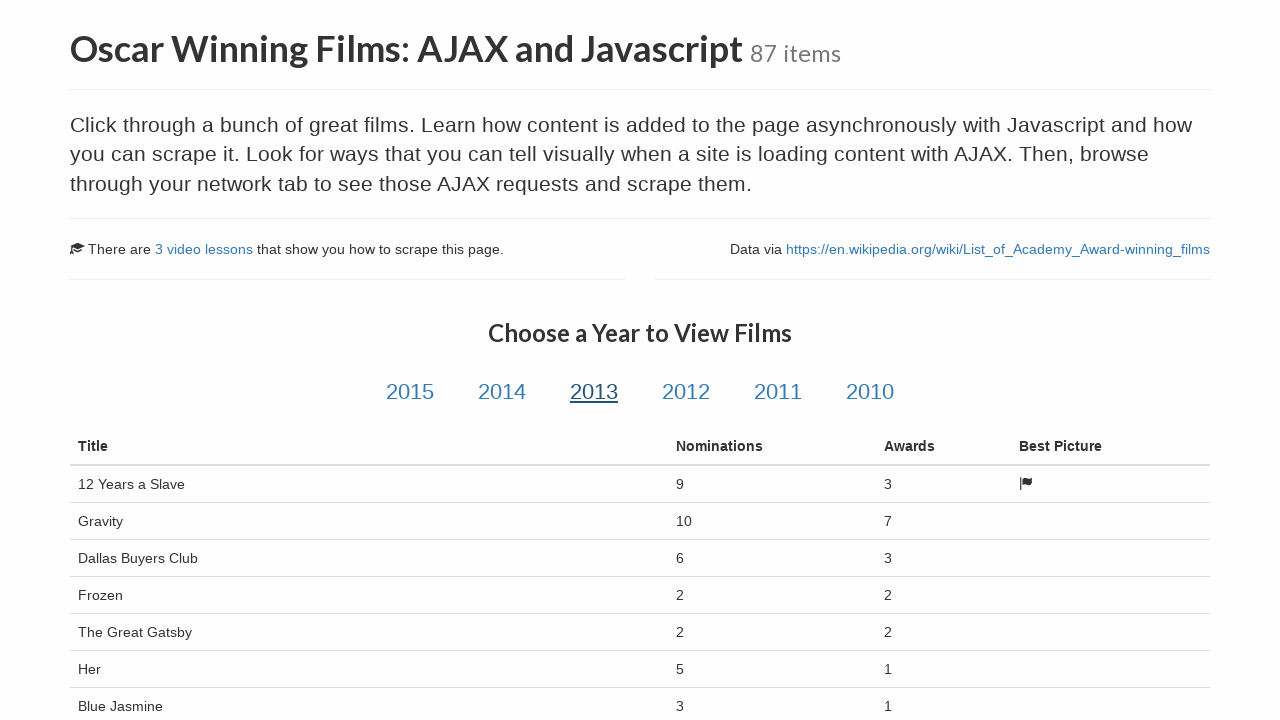

Verified Nominations column is present
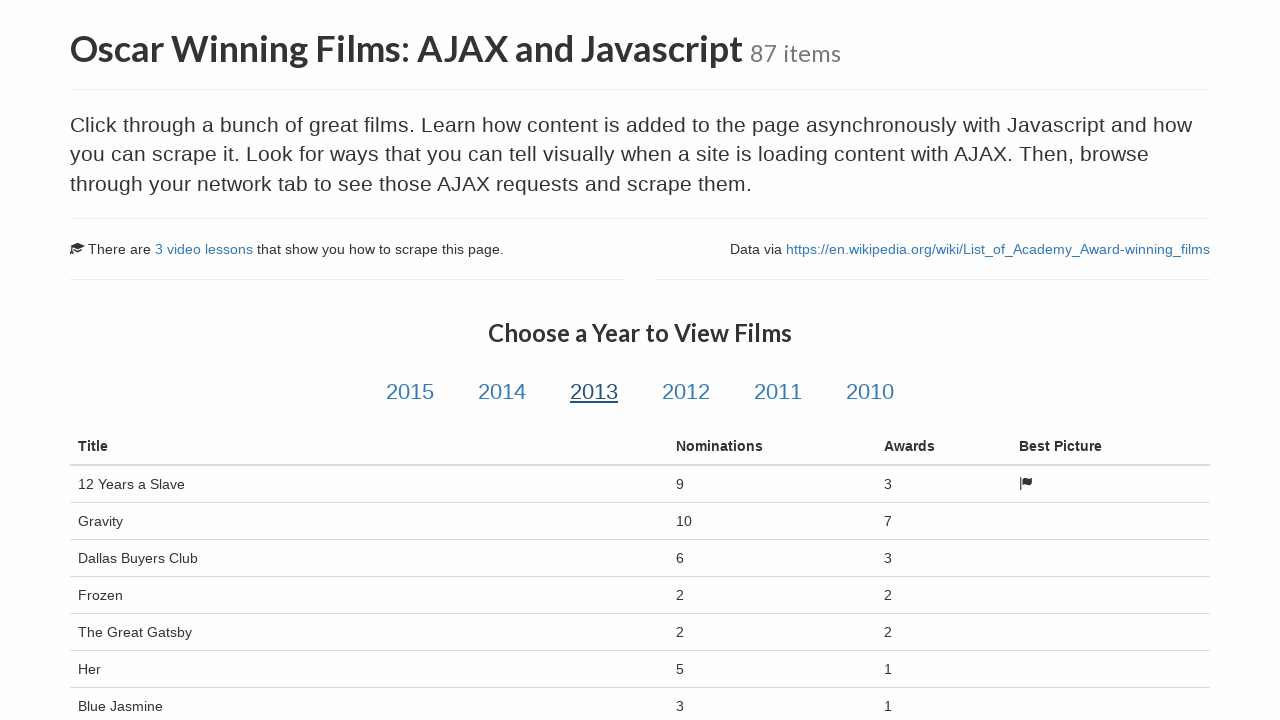

Verified Awards column is present
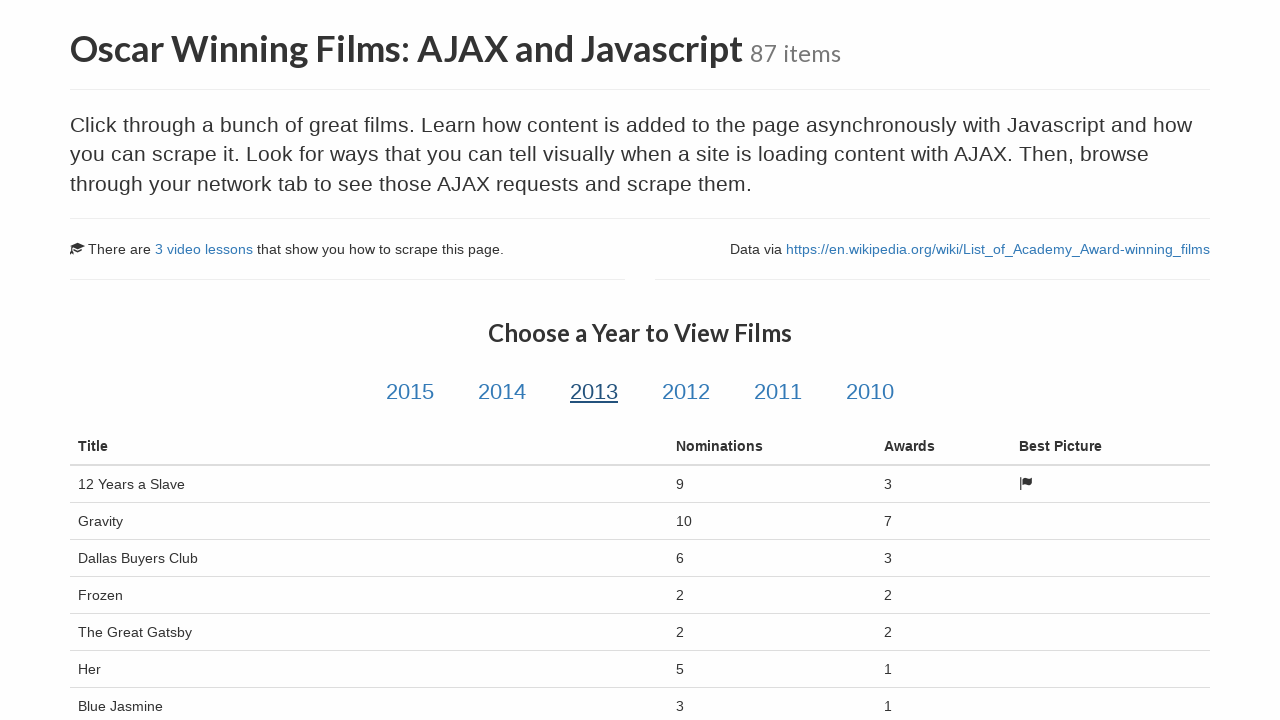

Page ready for next year selection (iteration 2 complete)
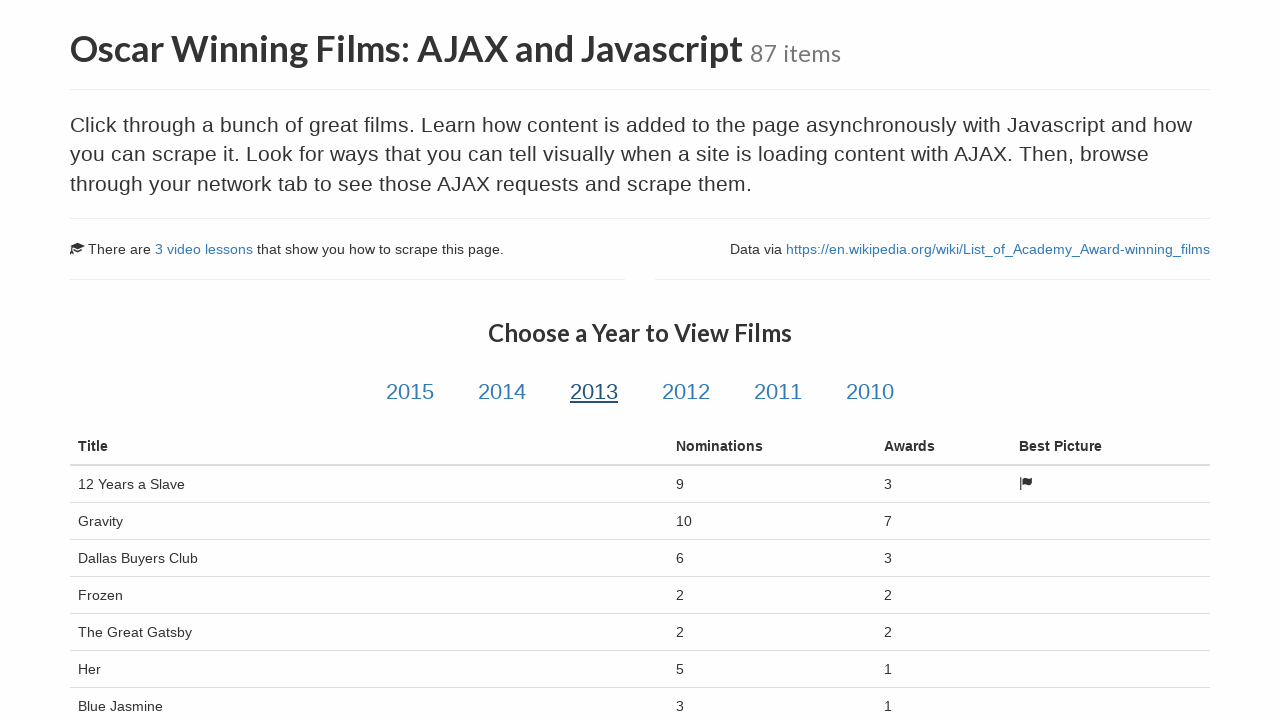

Clicked year link 3 at (686, 392) on xpath=(//a[@class='year-link'])[3]
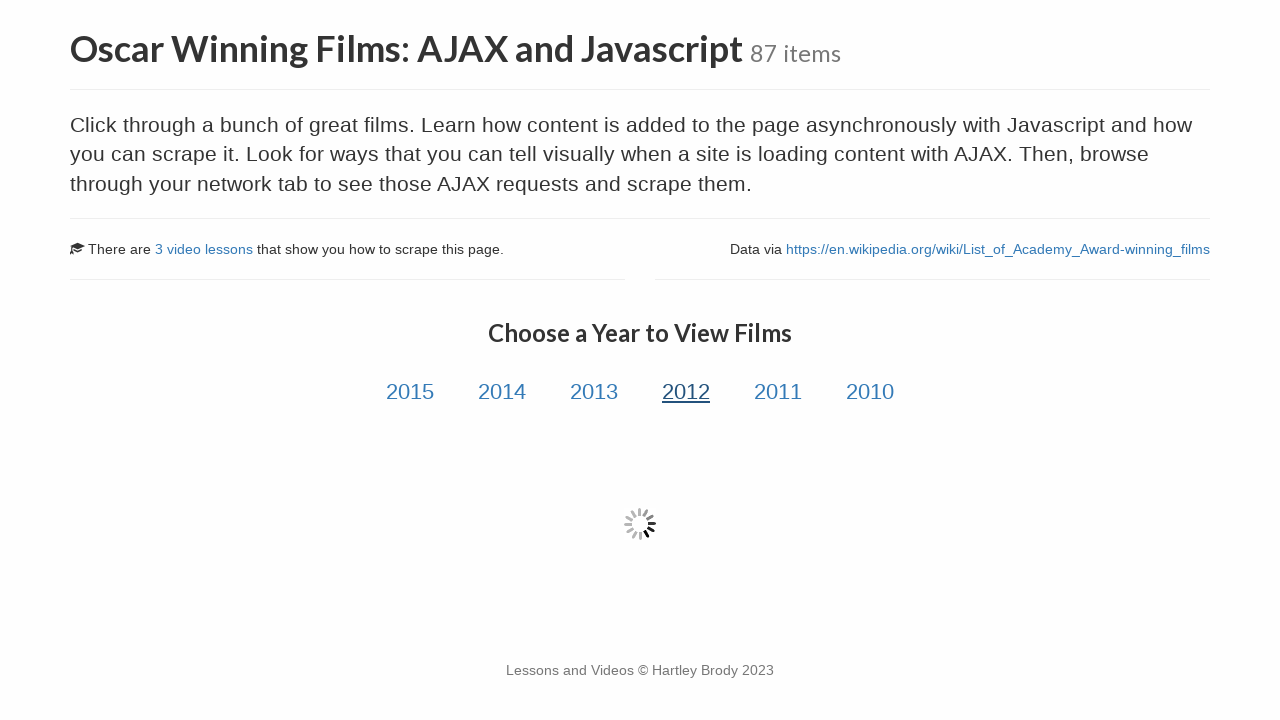

Movie data table loaded via AJAX for year 3
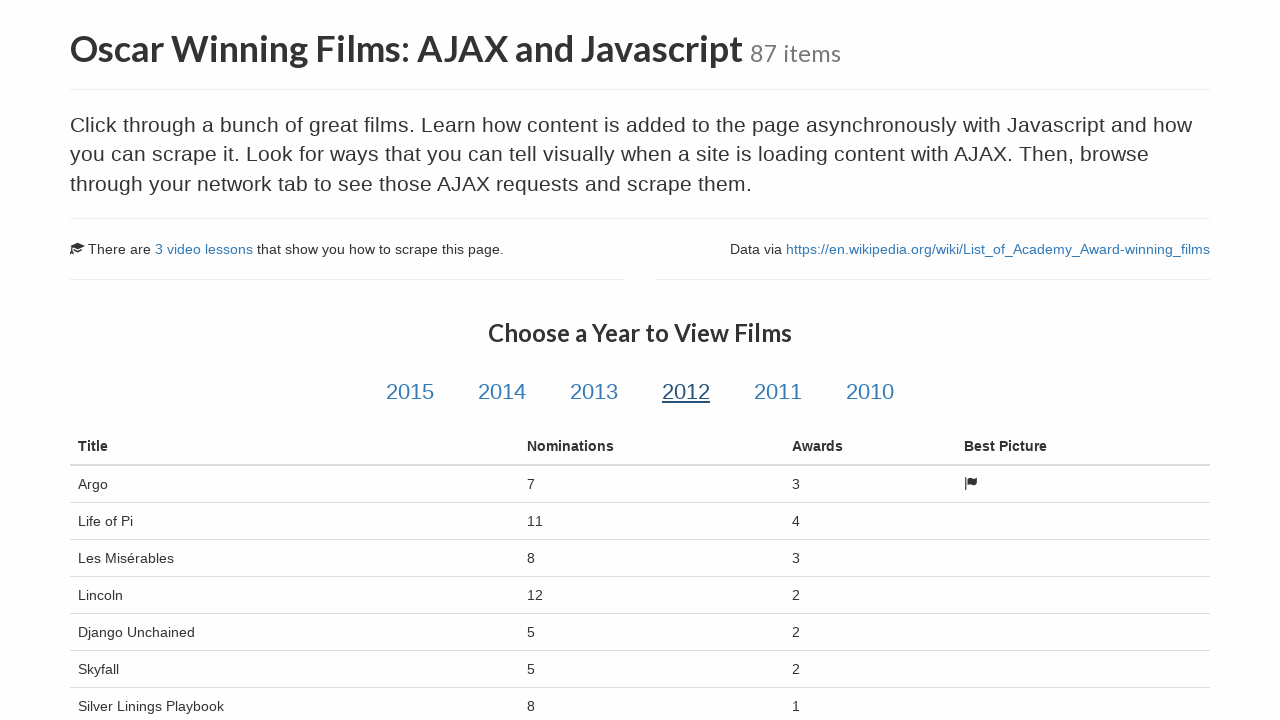

Verified Title column is present
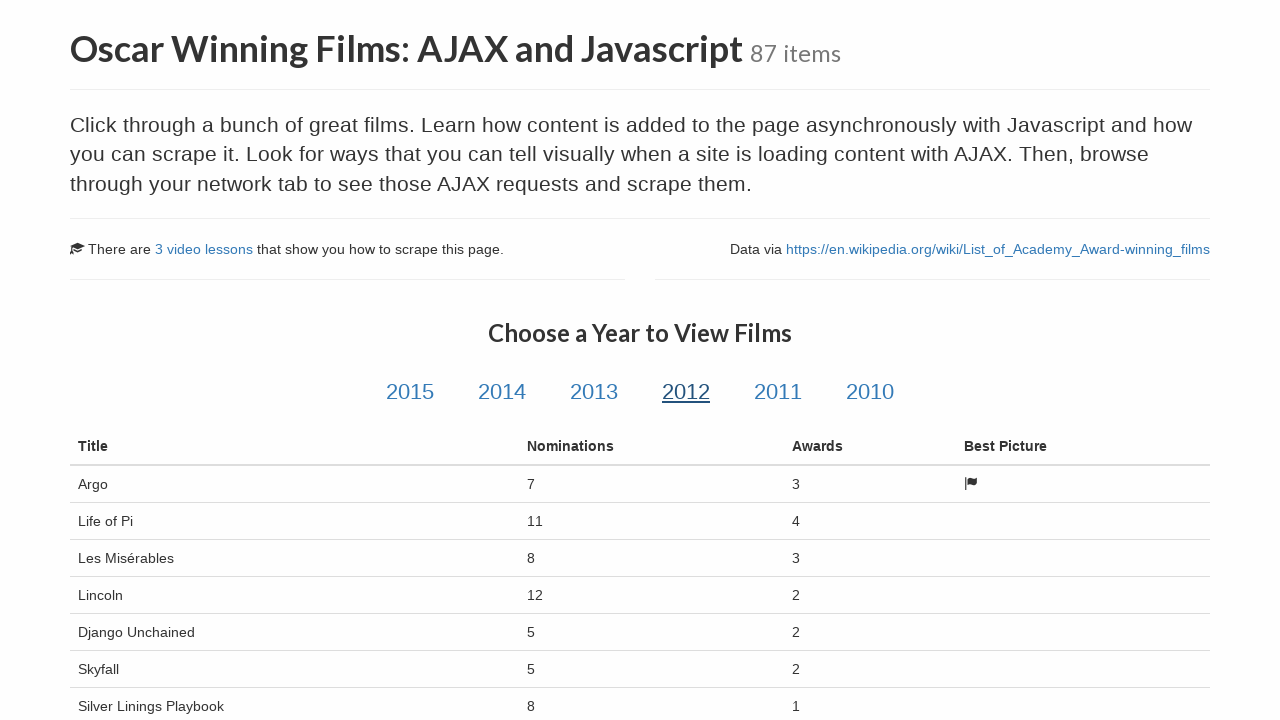

Verified Nominations column is present
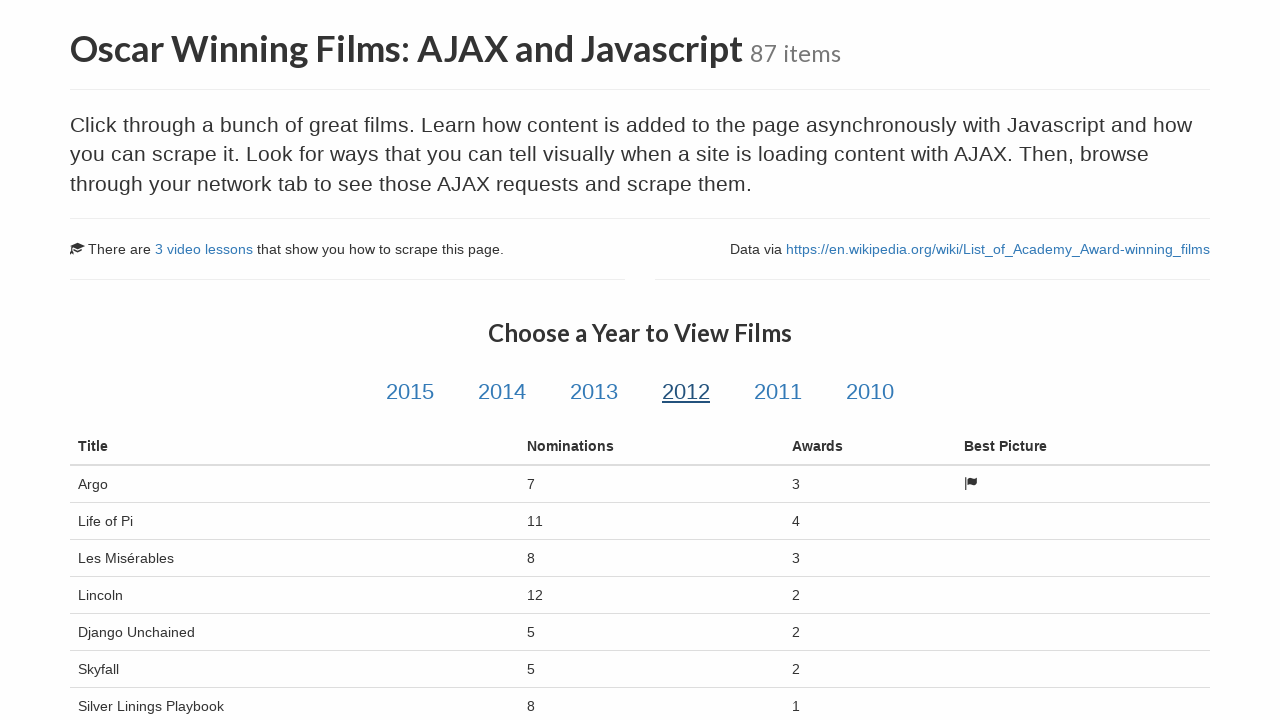

Verified Awards column is present
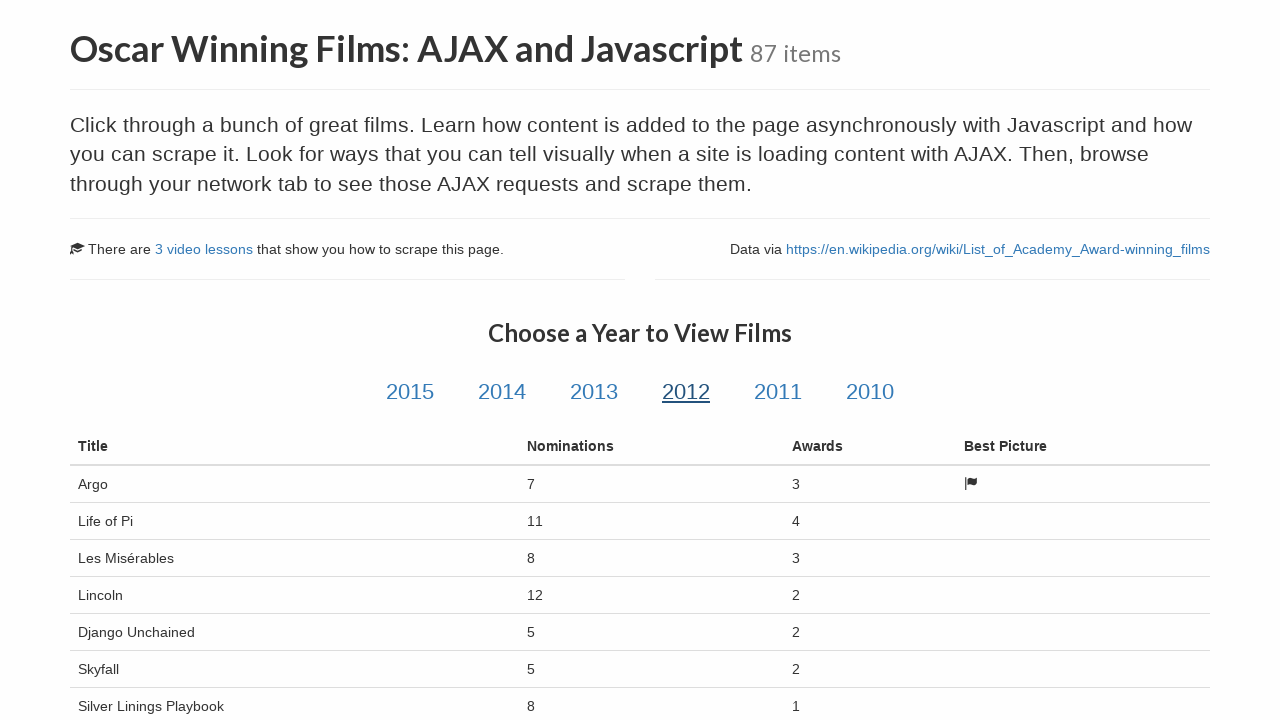

Page ready for next year selection (iteration 3 complete)
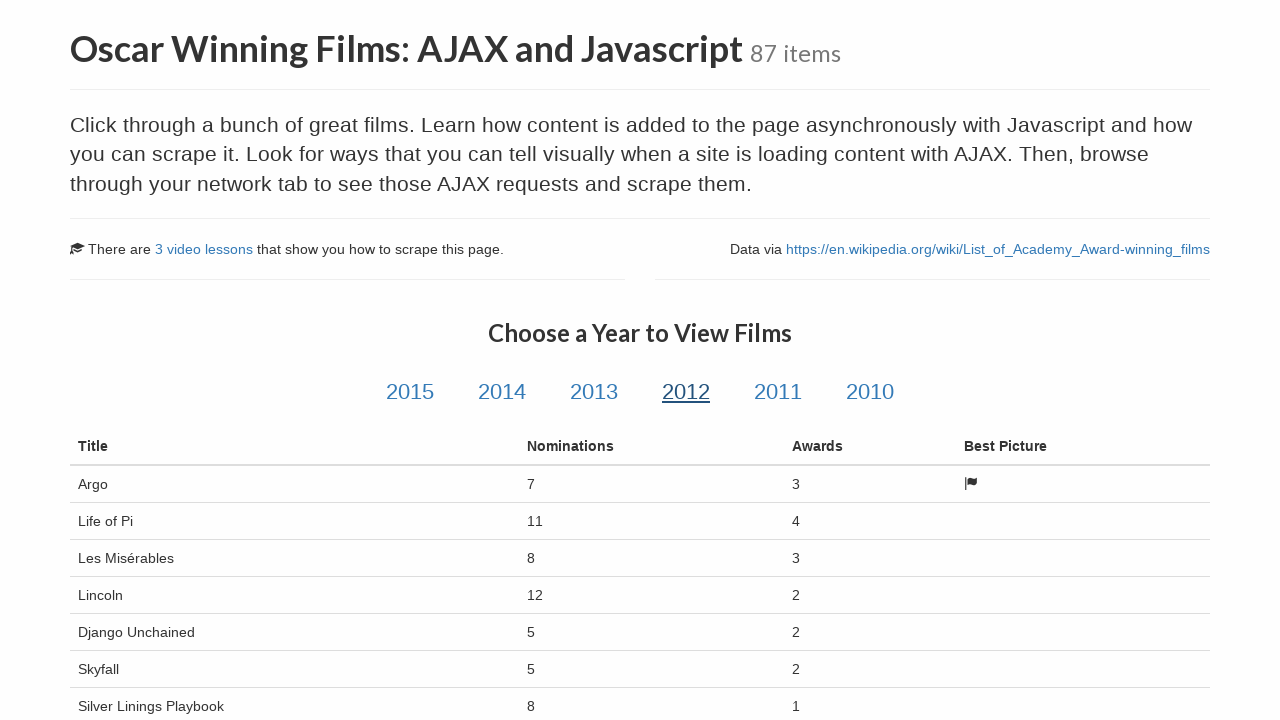

Clicked year link 4 at (778, 392) on xpath=(//a[@class='year-link'])[4]
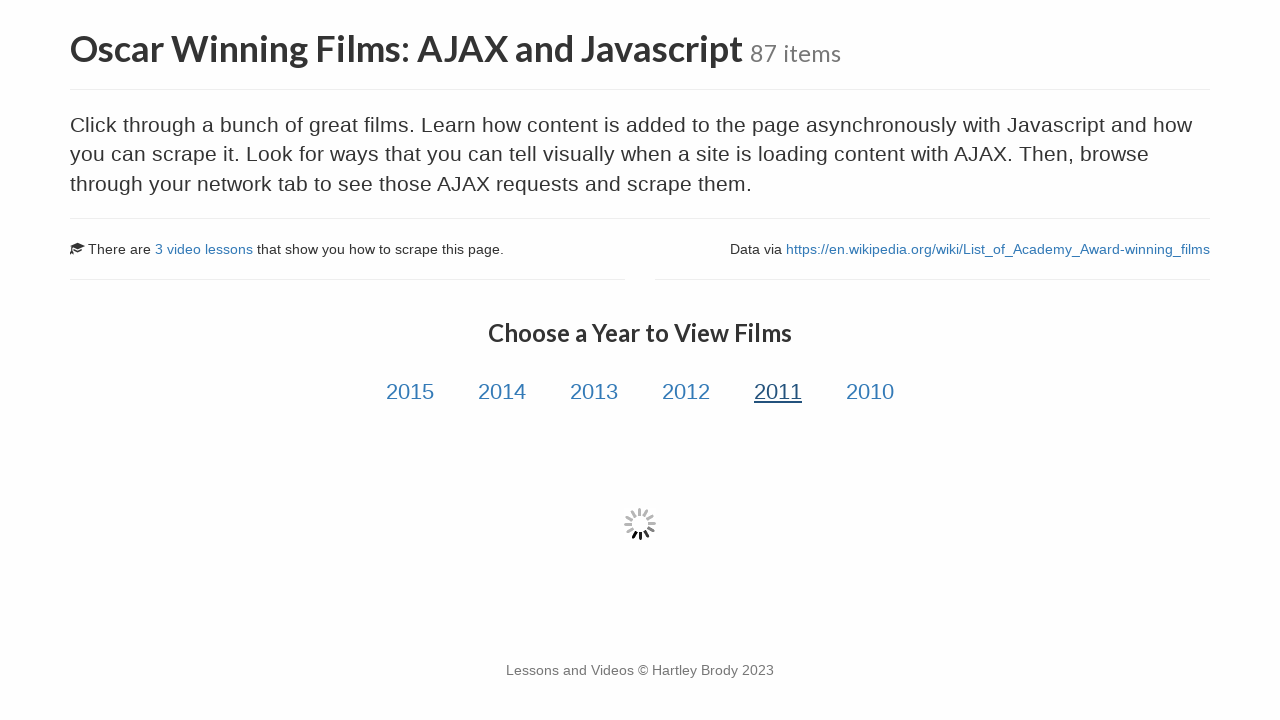

Movie data table loaded via AJAX for year 4
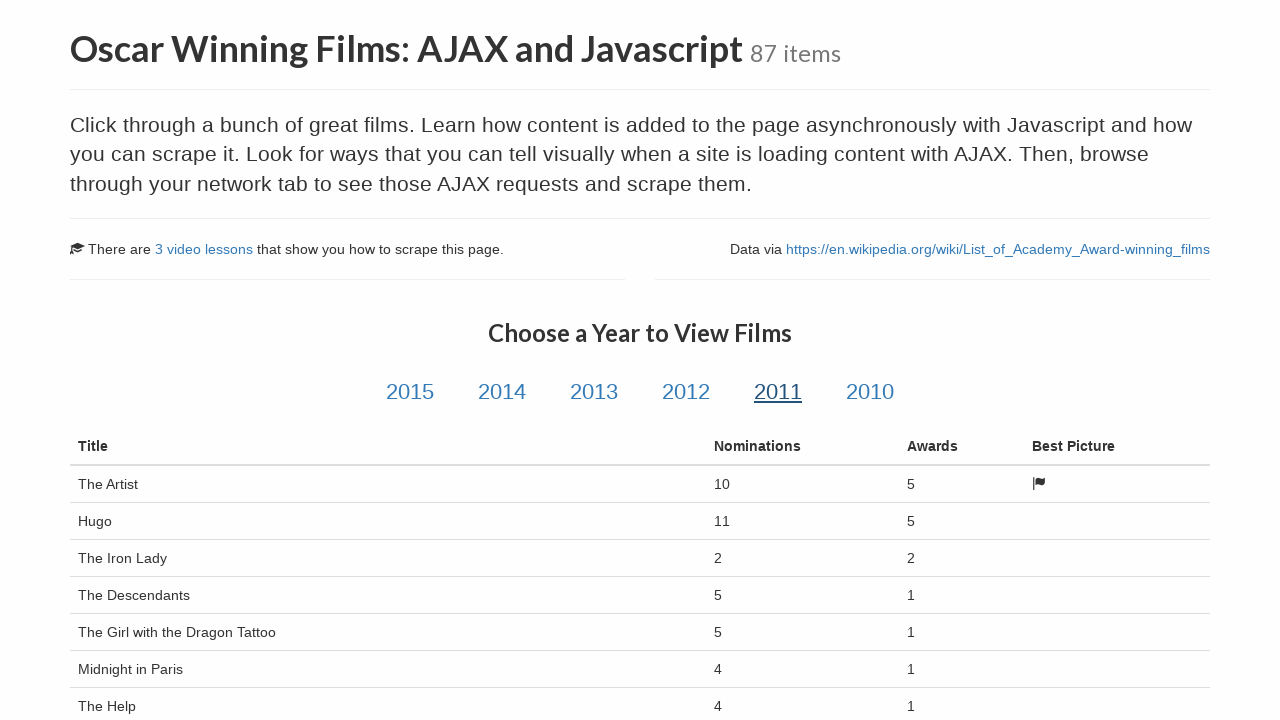

Verified Title column is present
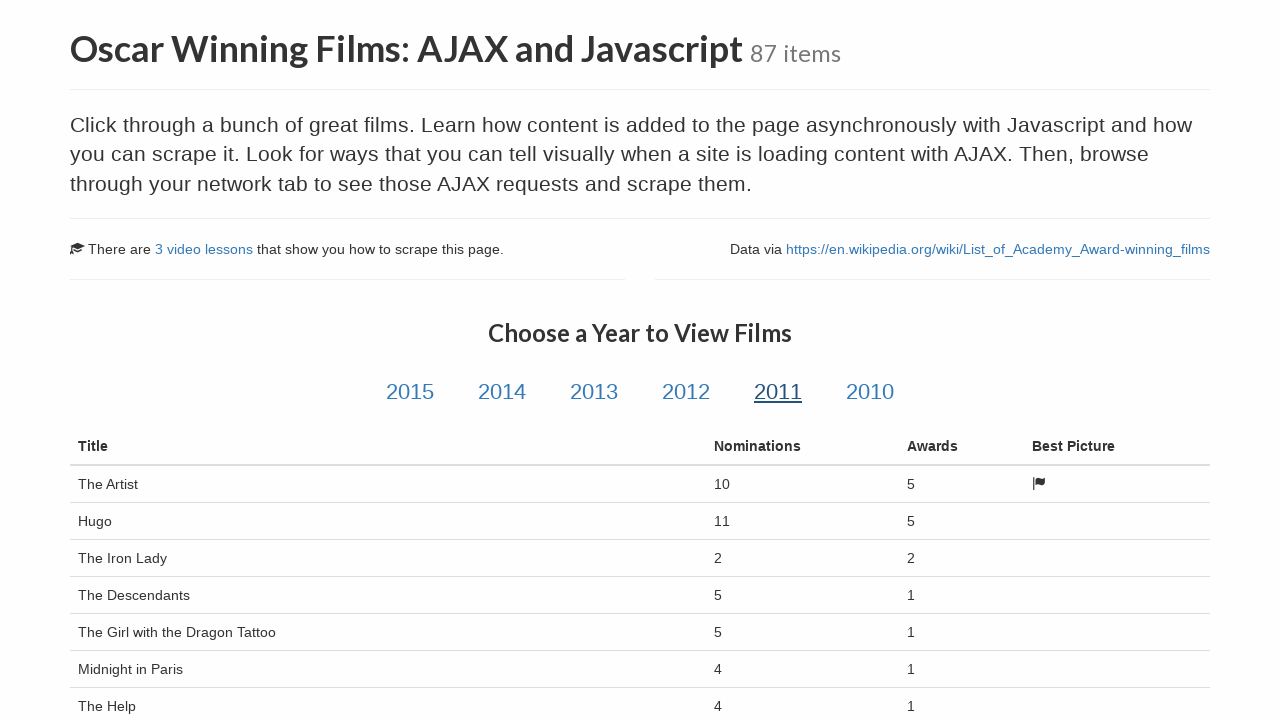

Verified Nominations column is present
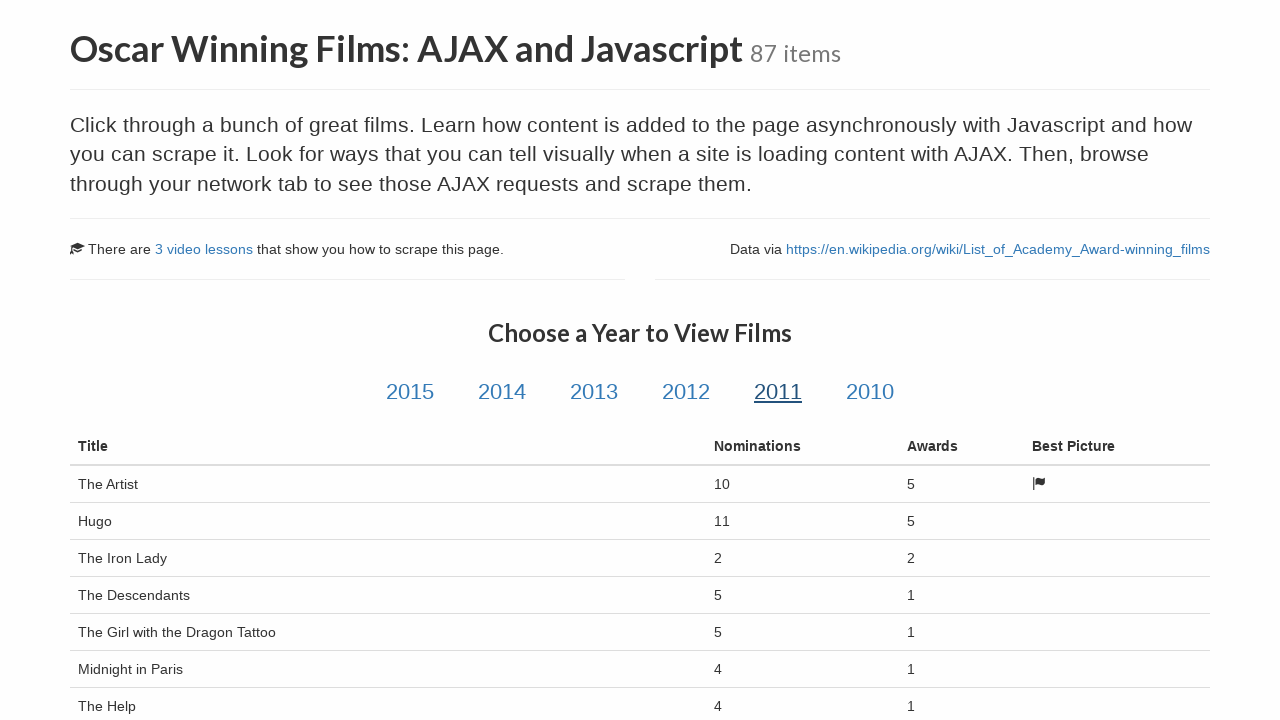

Verified Awards column is present
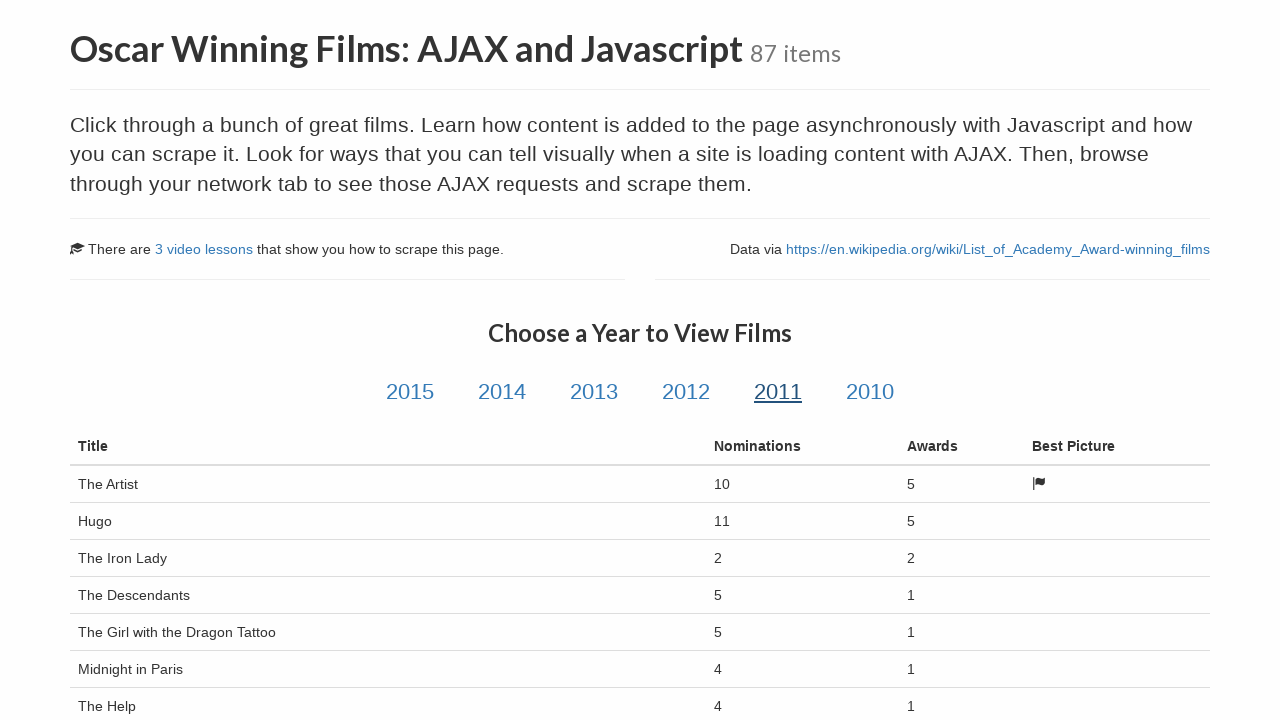

Page ready for next year selection (iteration 4 complete)
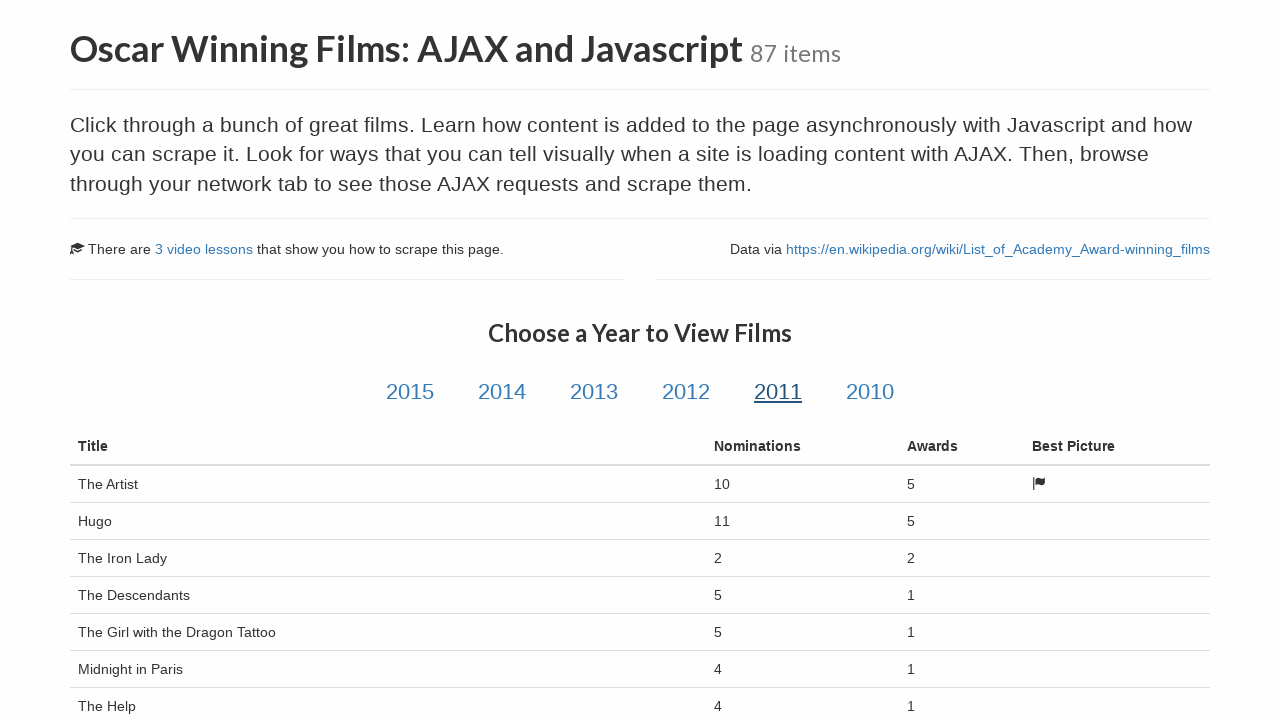

Clicked year link 5 at (870, 392) on xpath=(//a[@class='year-link'])[5]
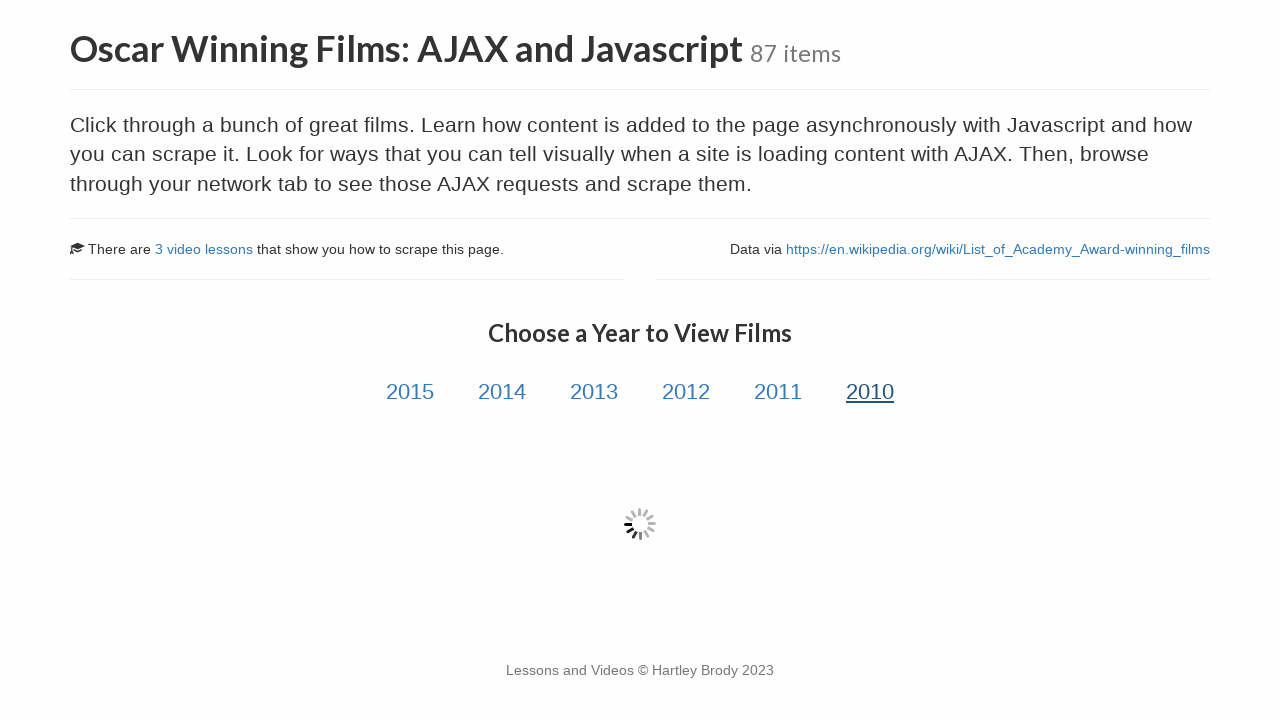

Movie data table loaded via AJAX for year 5
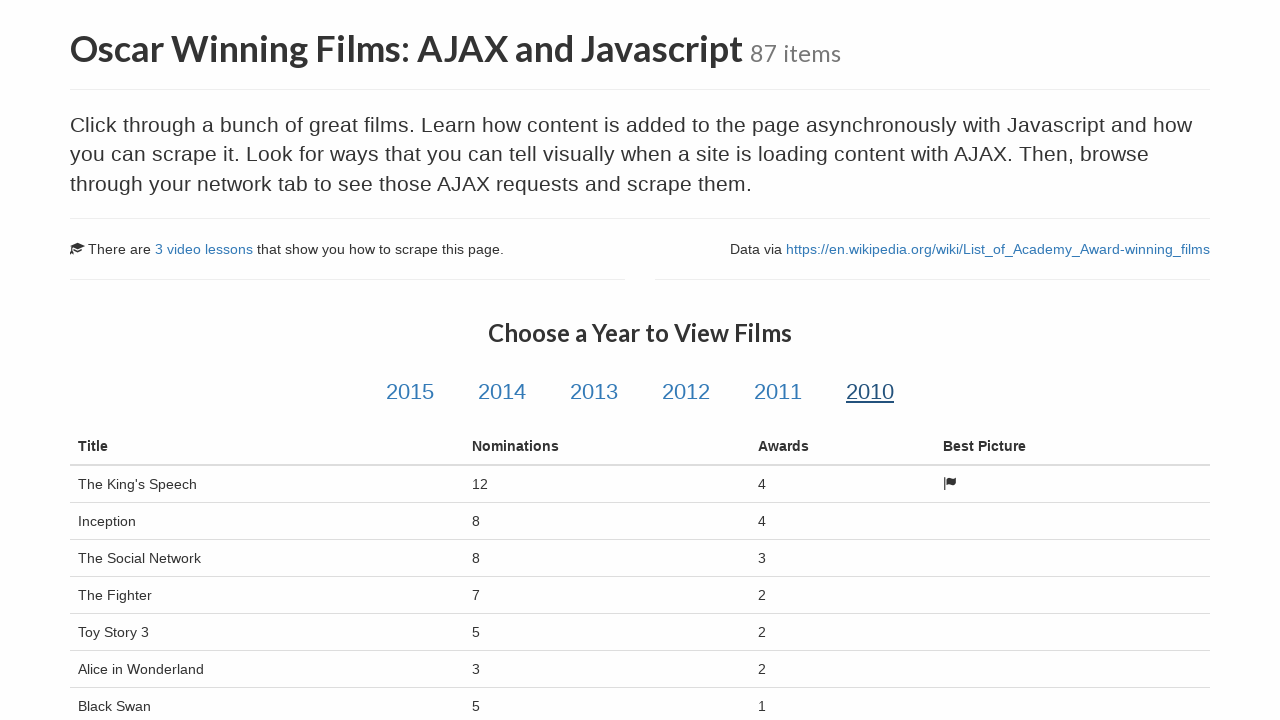

Verified Title column is present
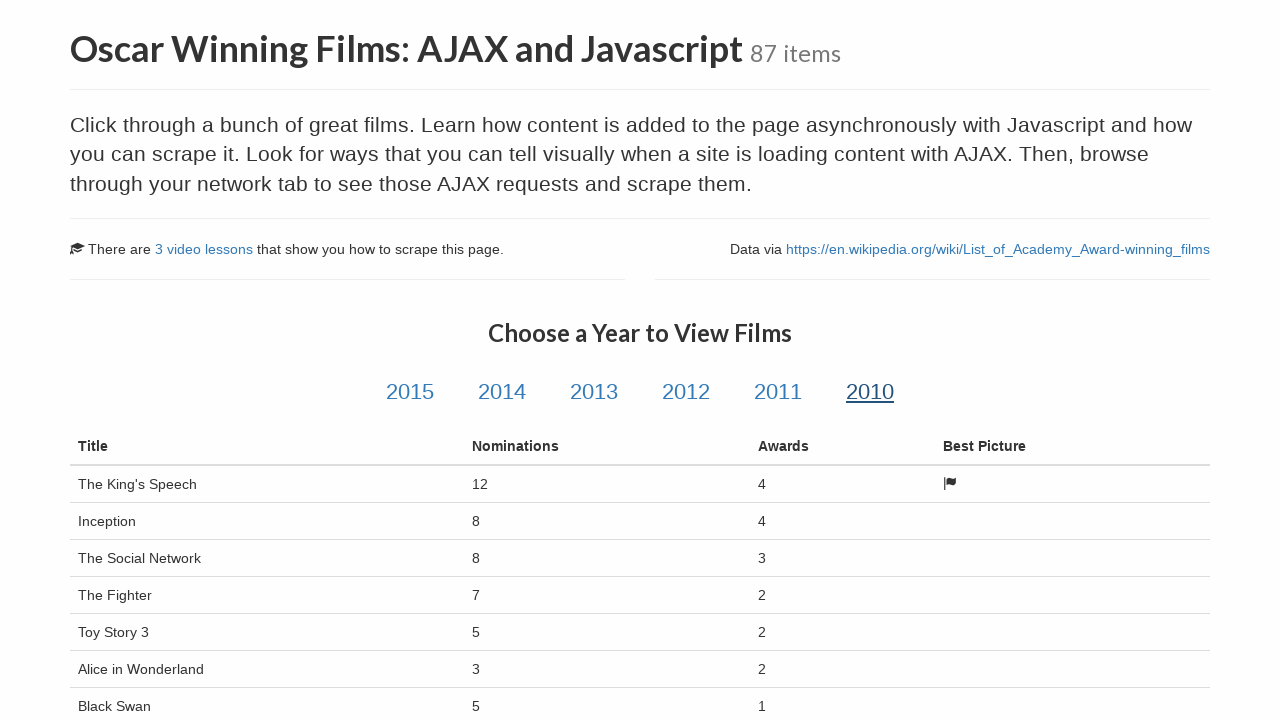

Verified Nominations column is present
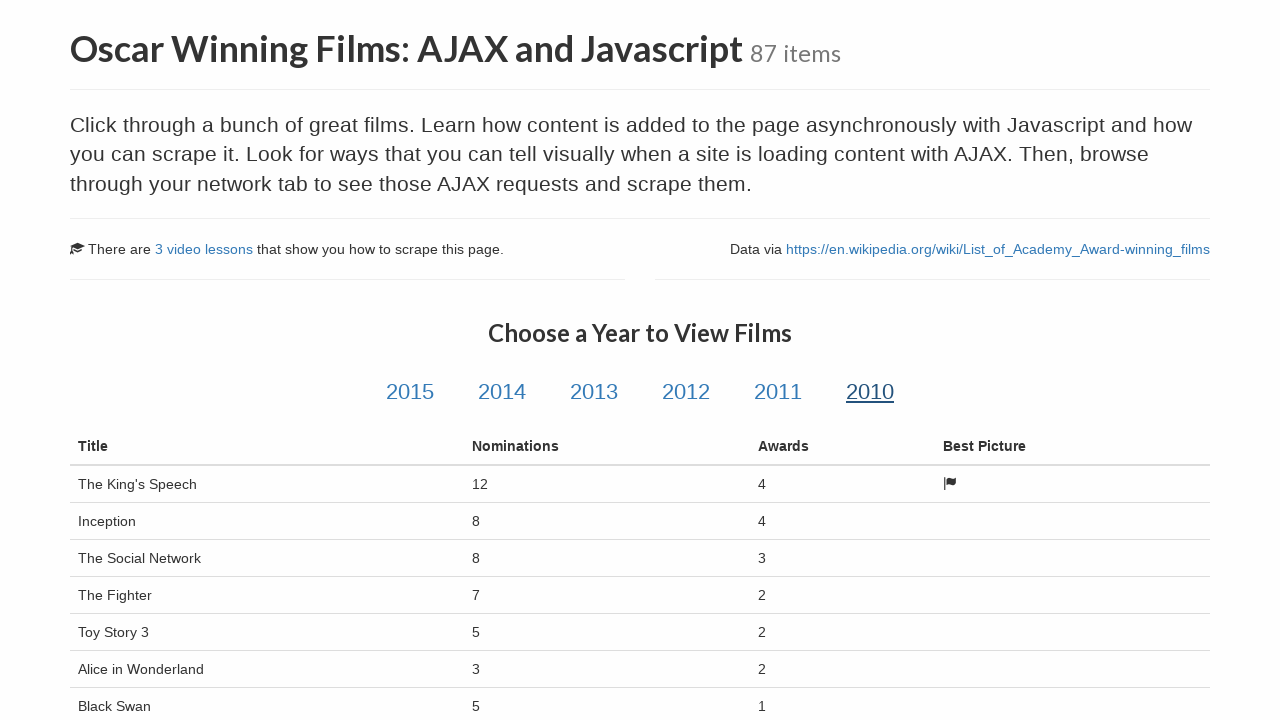

Verified Awards column is present
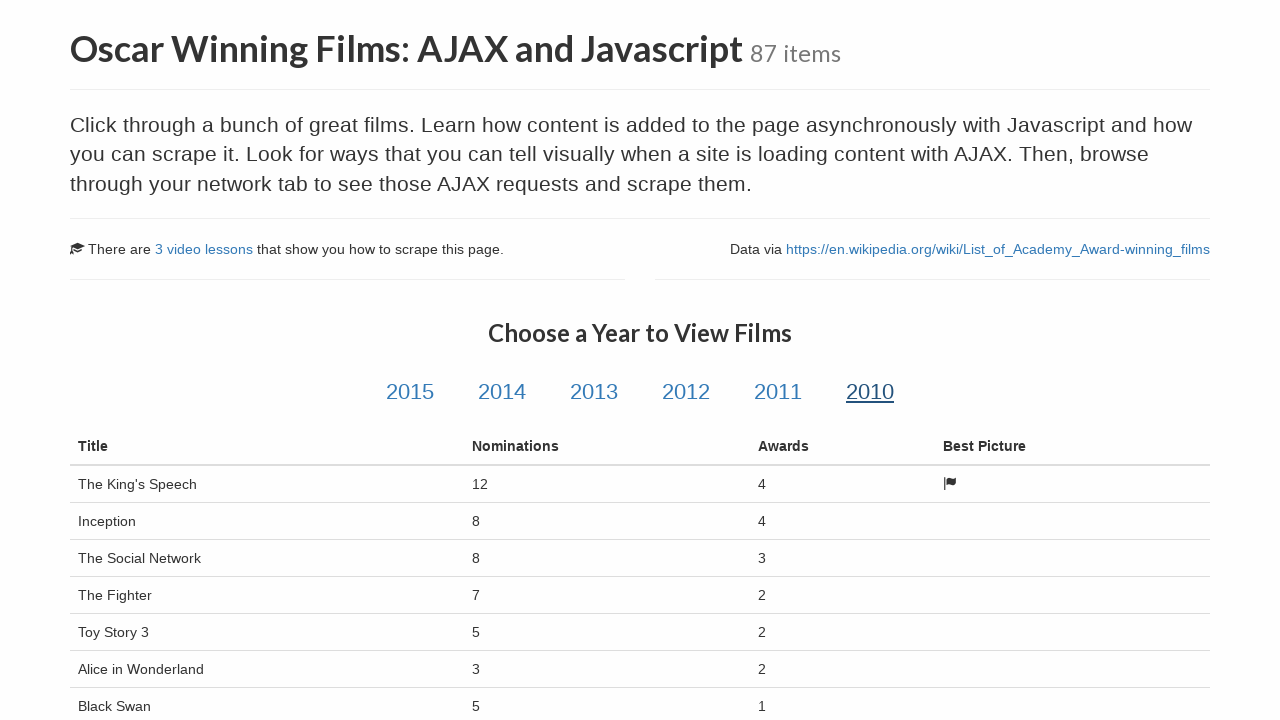

Page ready for next year selection (iteration 5 complete)
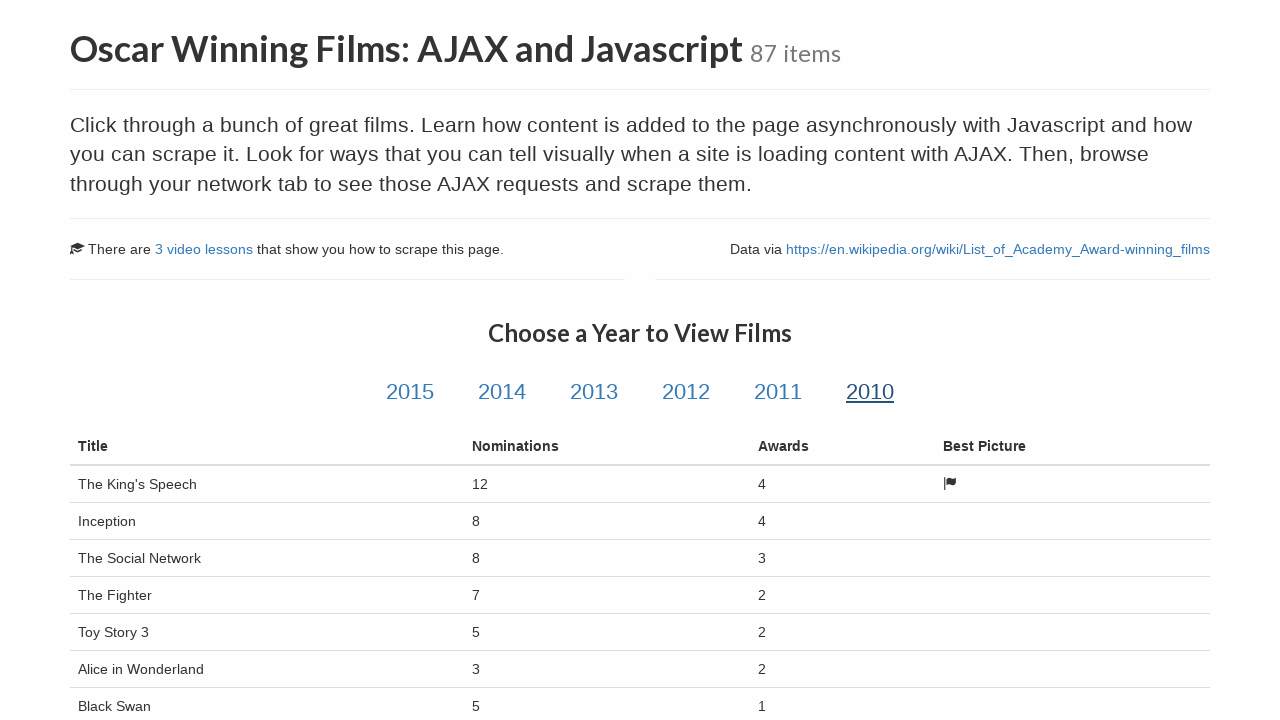

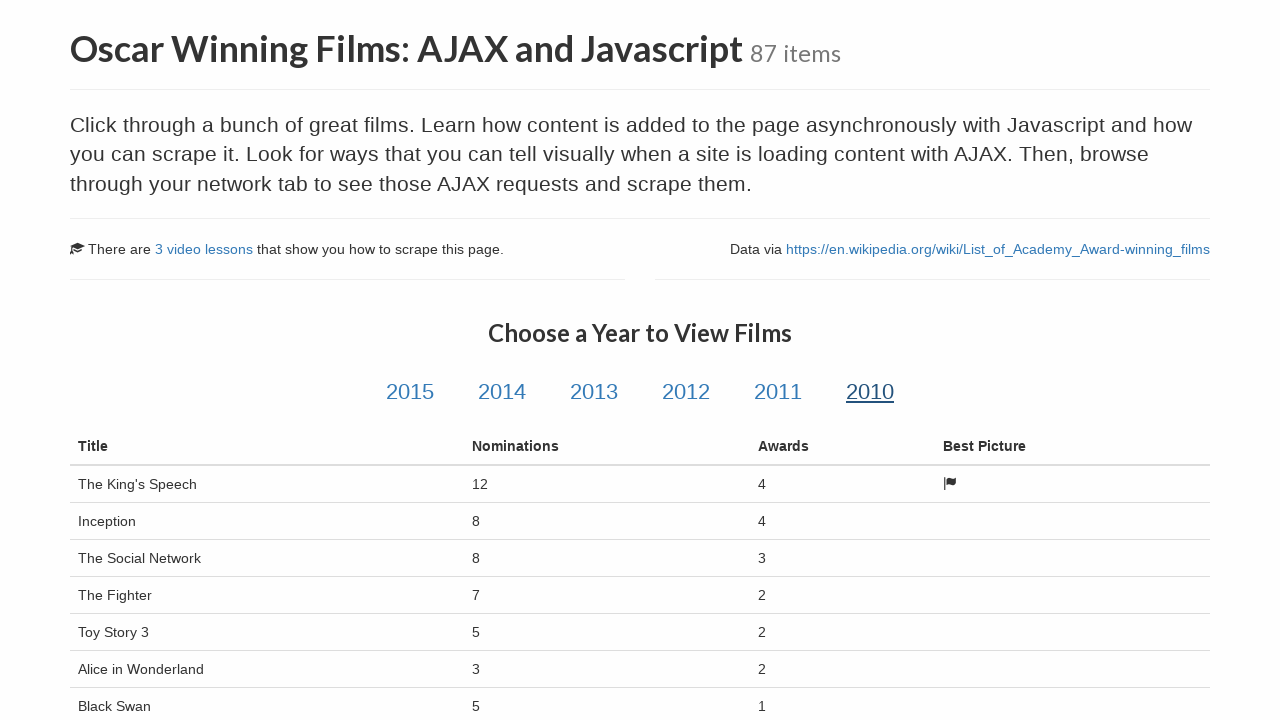